Tests the jQuery UI resizable widget by dragging the resize handle to expand the resizable element

Starting URL: https://jqueryui.com/resources/demos/resizable/default.html

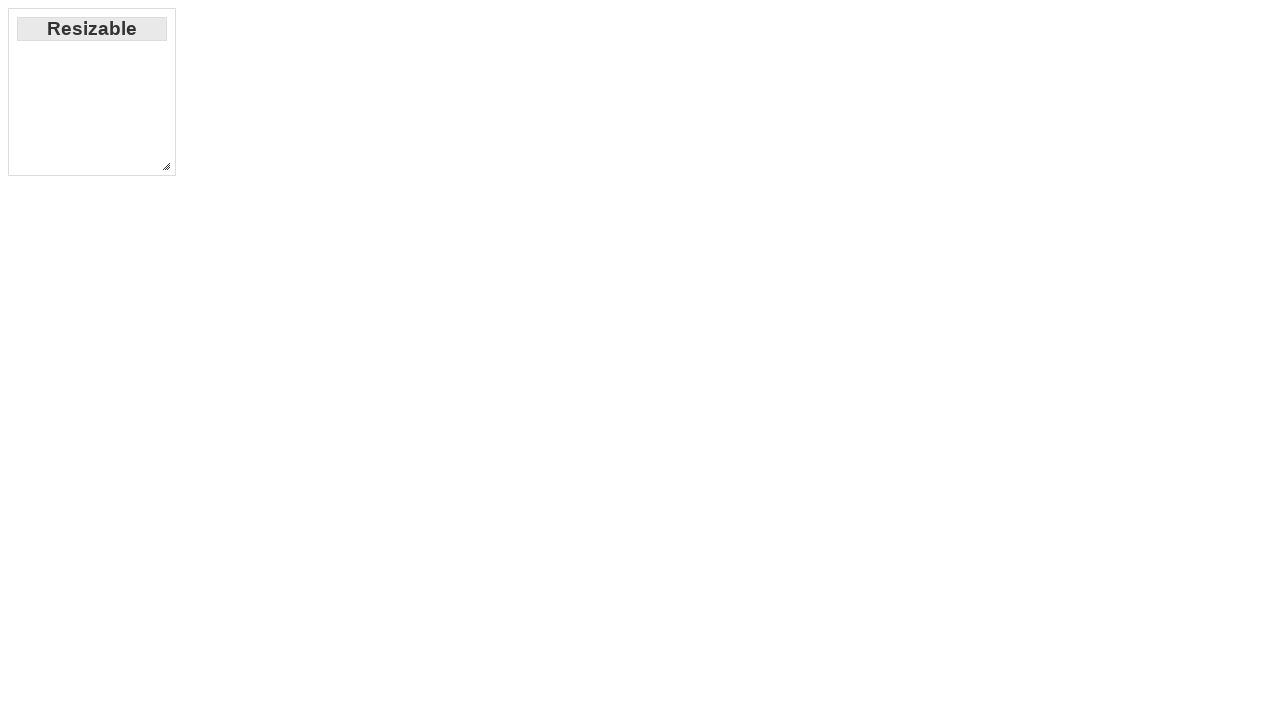

Located the resize handle at the bottom-right corner of the resizable element
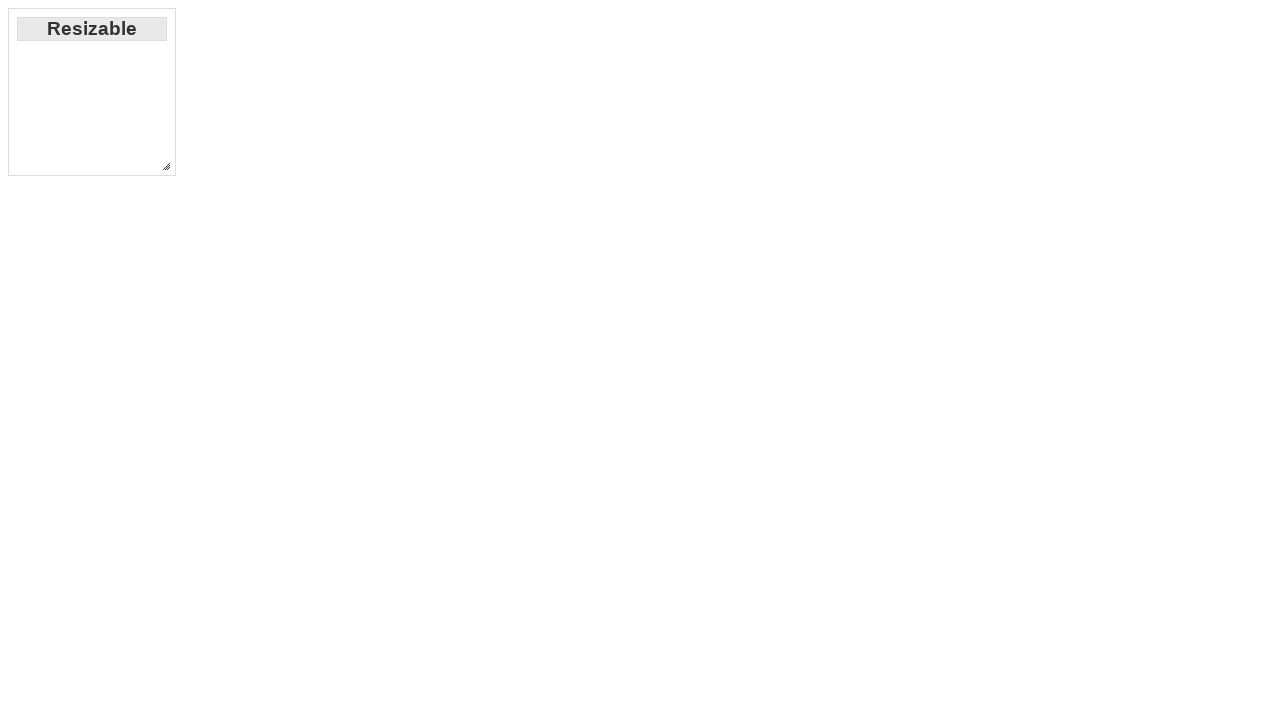

Dragged the resize handle to expand the resizable element by 300px horizontally and 200px vertically at (309, 373)
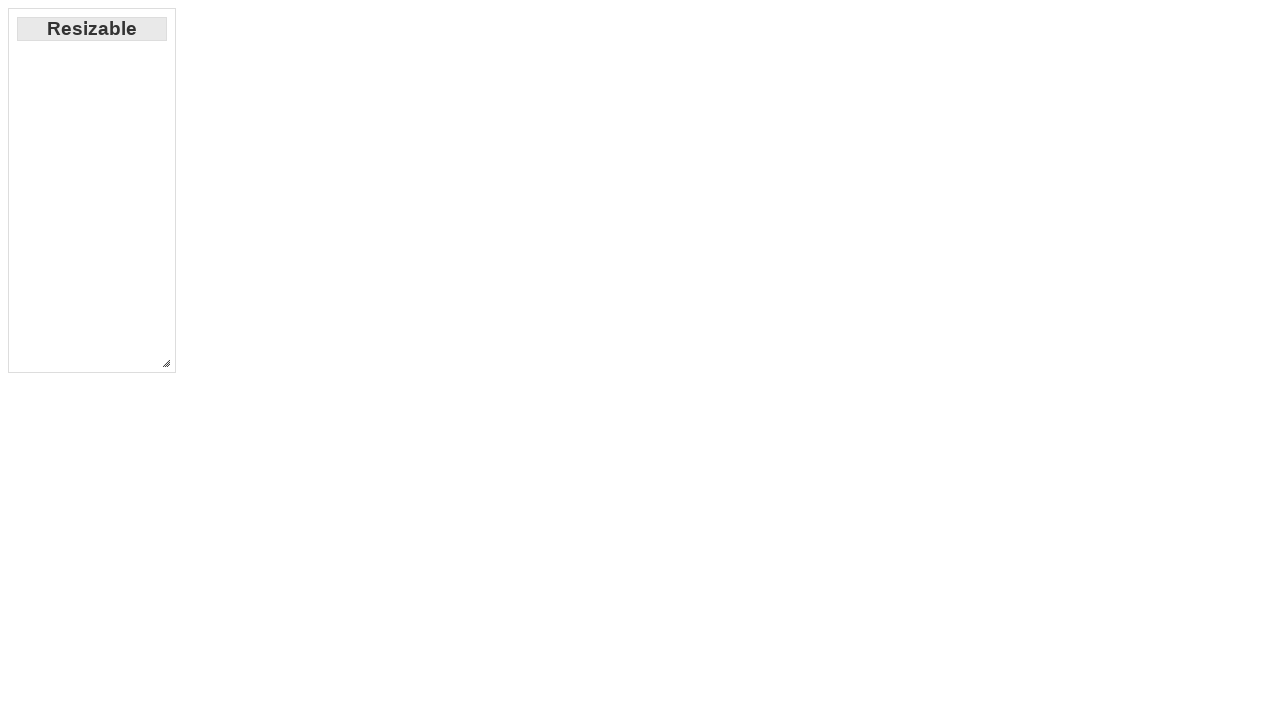

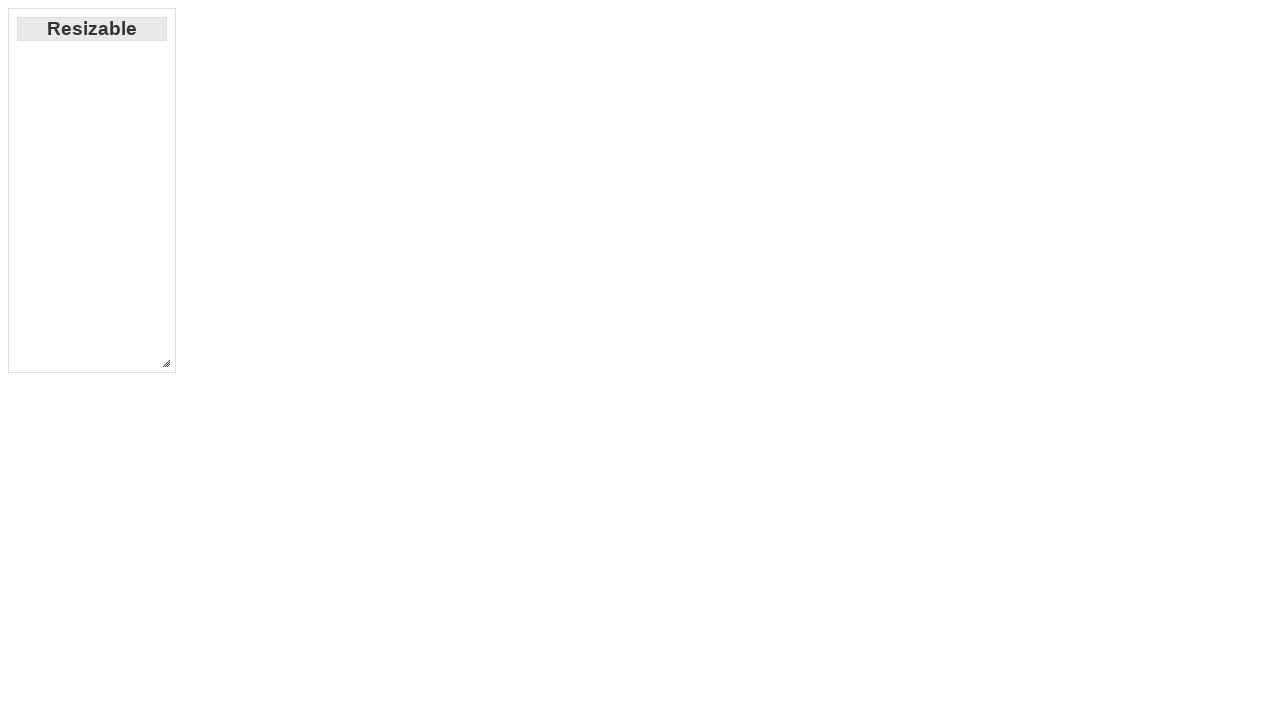